Tests user registration flow by filling in username, password, and confirm password fields, then clicking the Register Now button to create a new account.

Starting URL: https://crio-qkart-frontend-qa.vercel.app/register

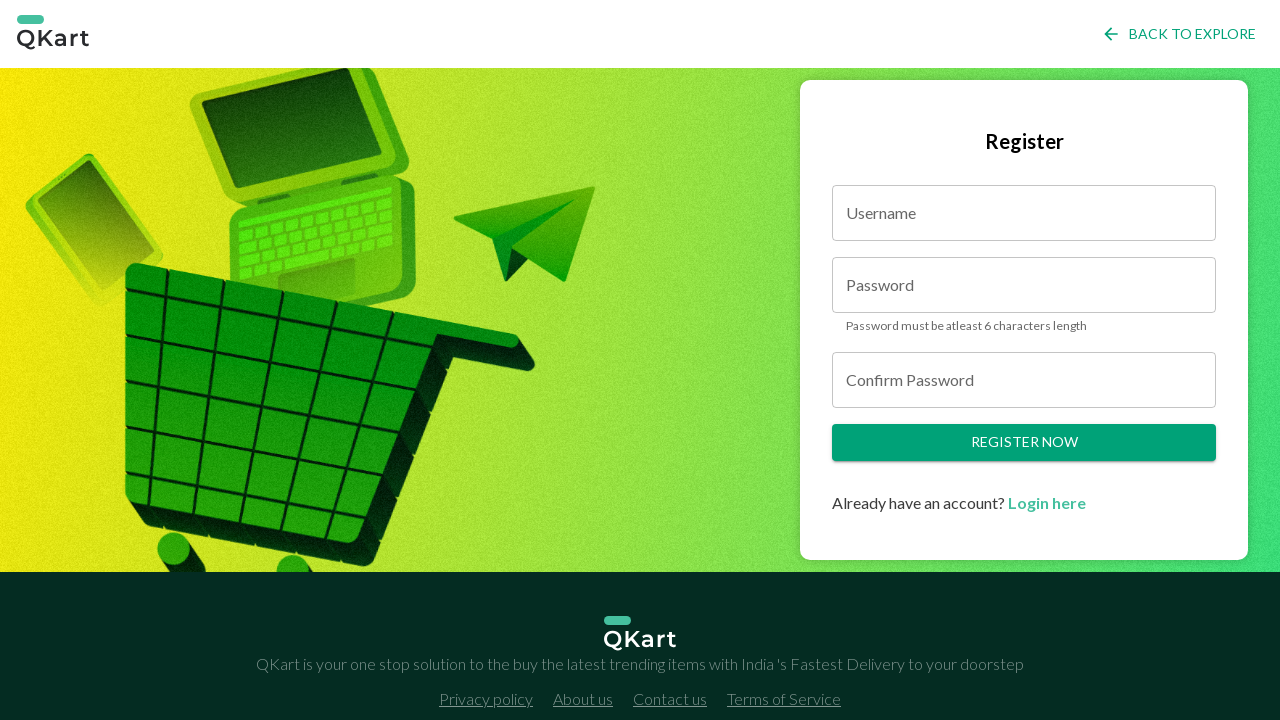

Filled username field with 'testuser_1772331006939' on #username
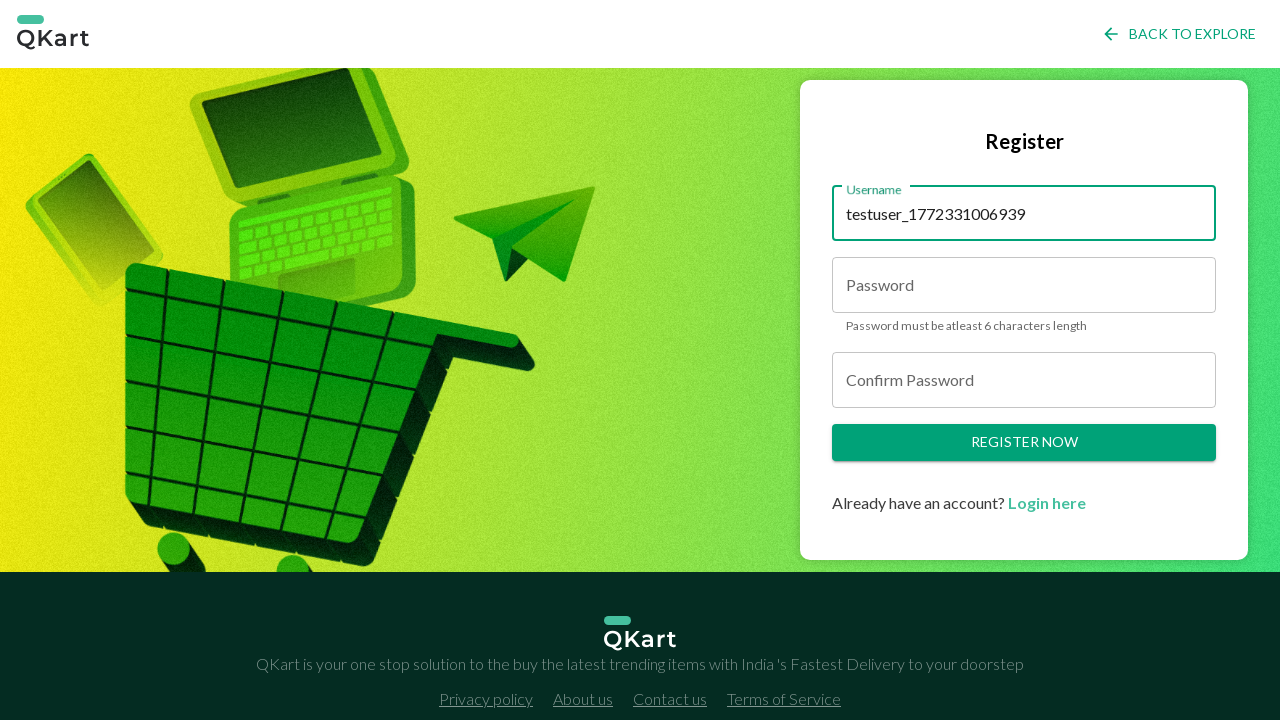

Filled password field with secure password on #password
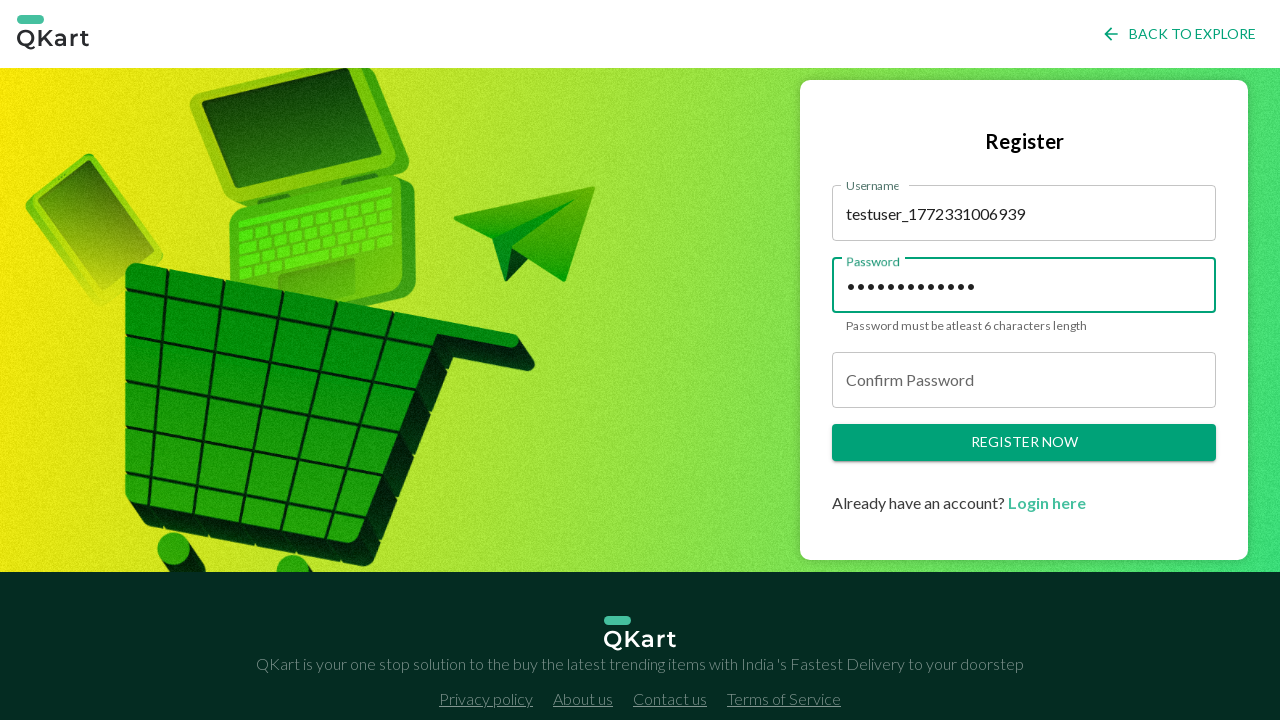

Filled confirm password field with matching password on #confirmPassword
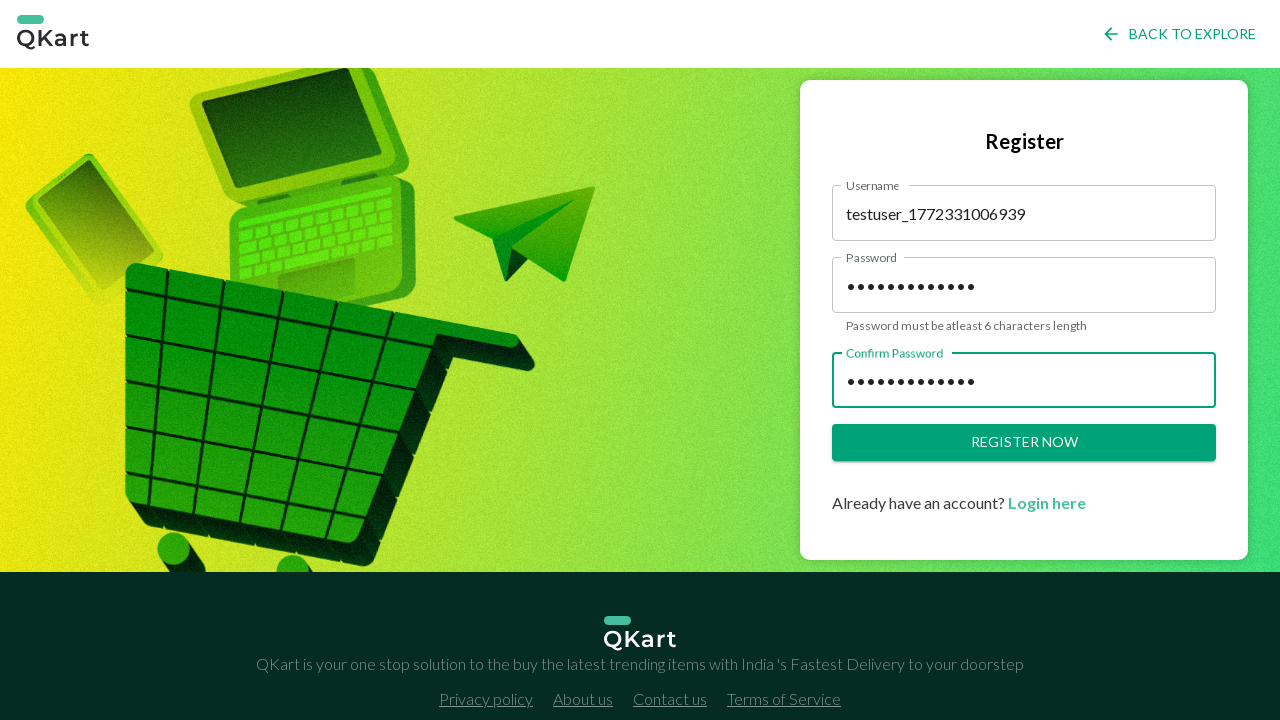

Clicked 'Register Now' button to submit registration at (1024, 443) on xpath=//button[text()='Register Now']
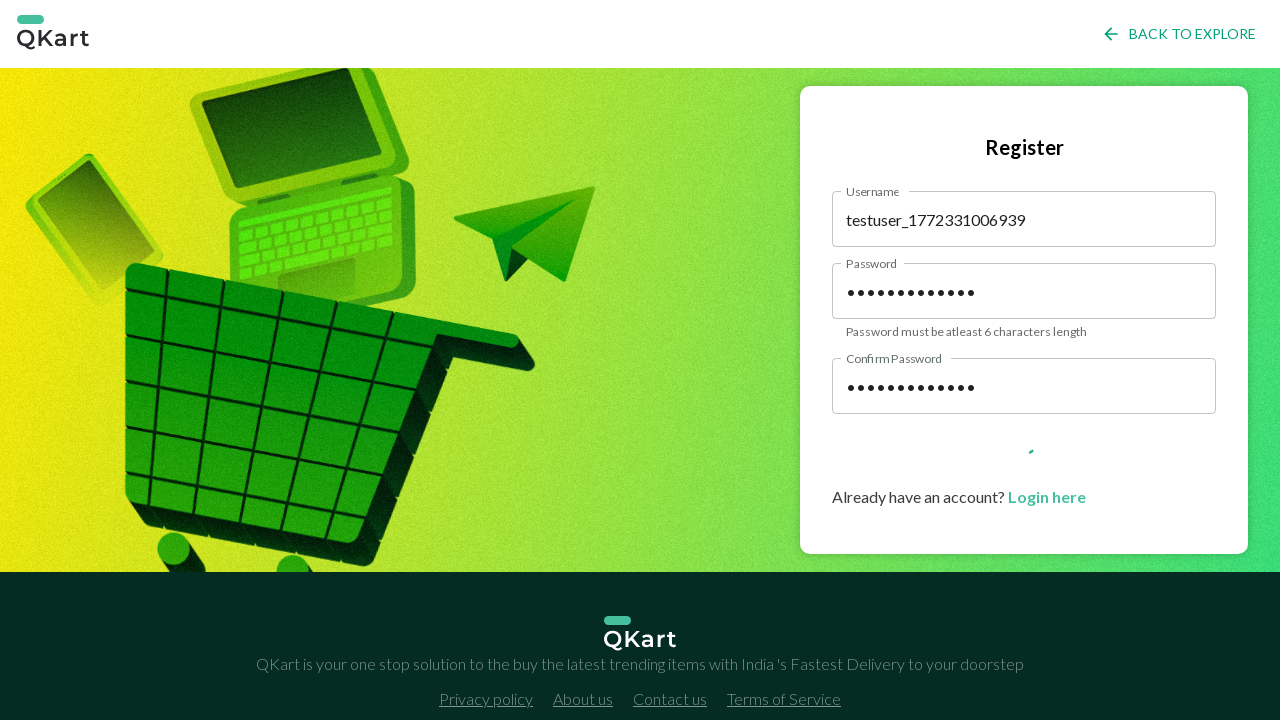

Successfully navigated to login page after registration
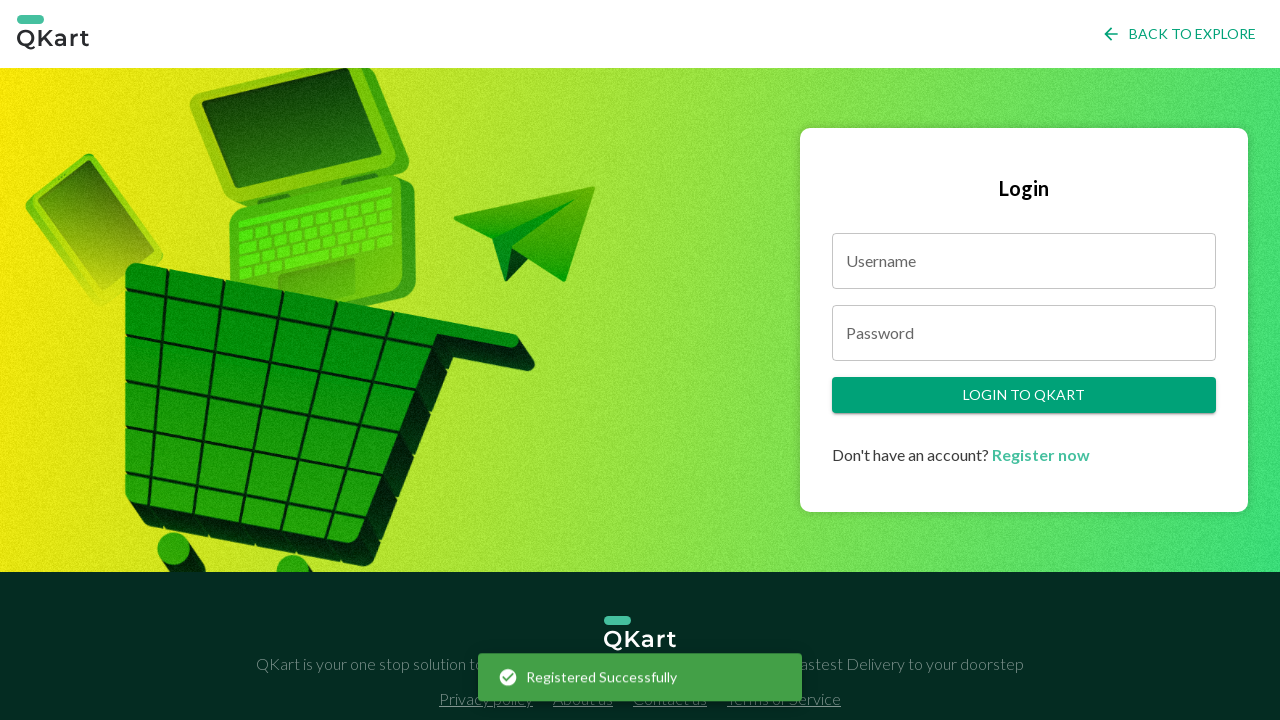

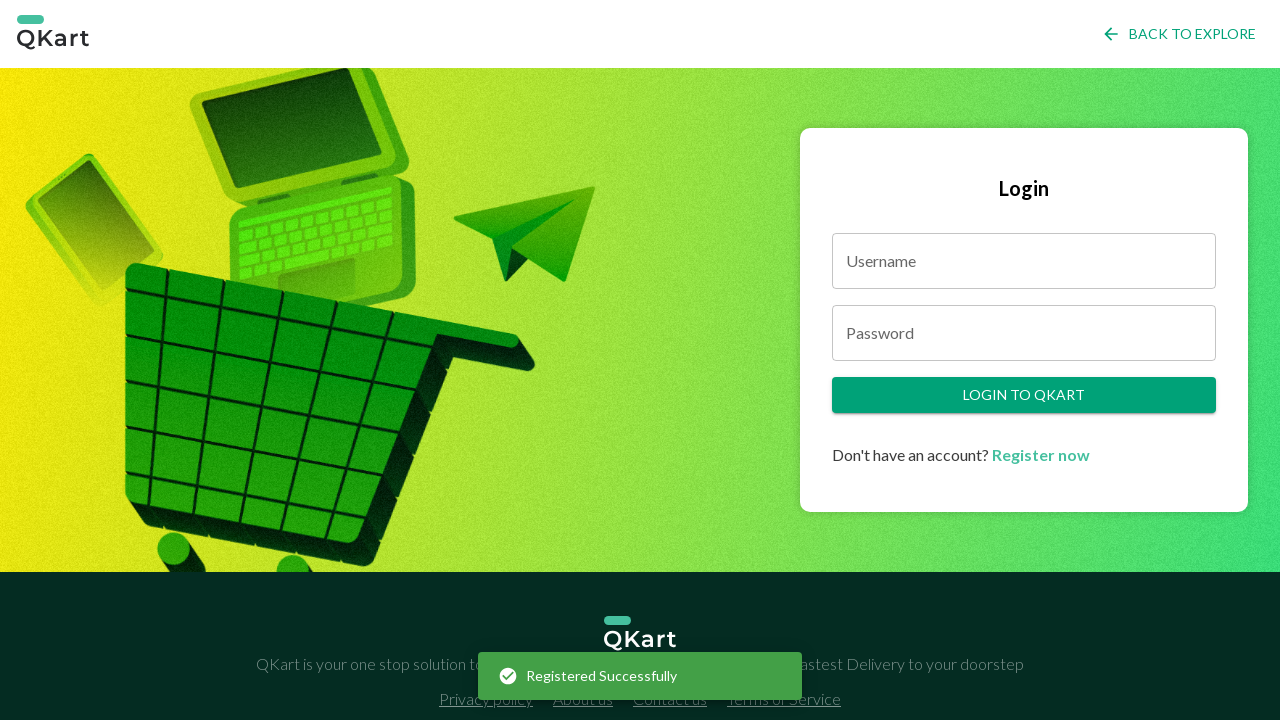